Tests mouse hover interactions on a multi-level dropdown menu by hovering over menu items and clicking on a sub-sub menu item

Starting URL: https://demoqa.com/menu#

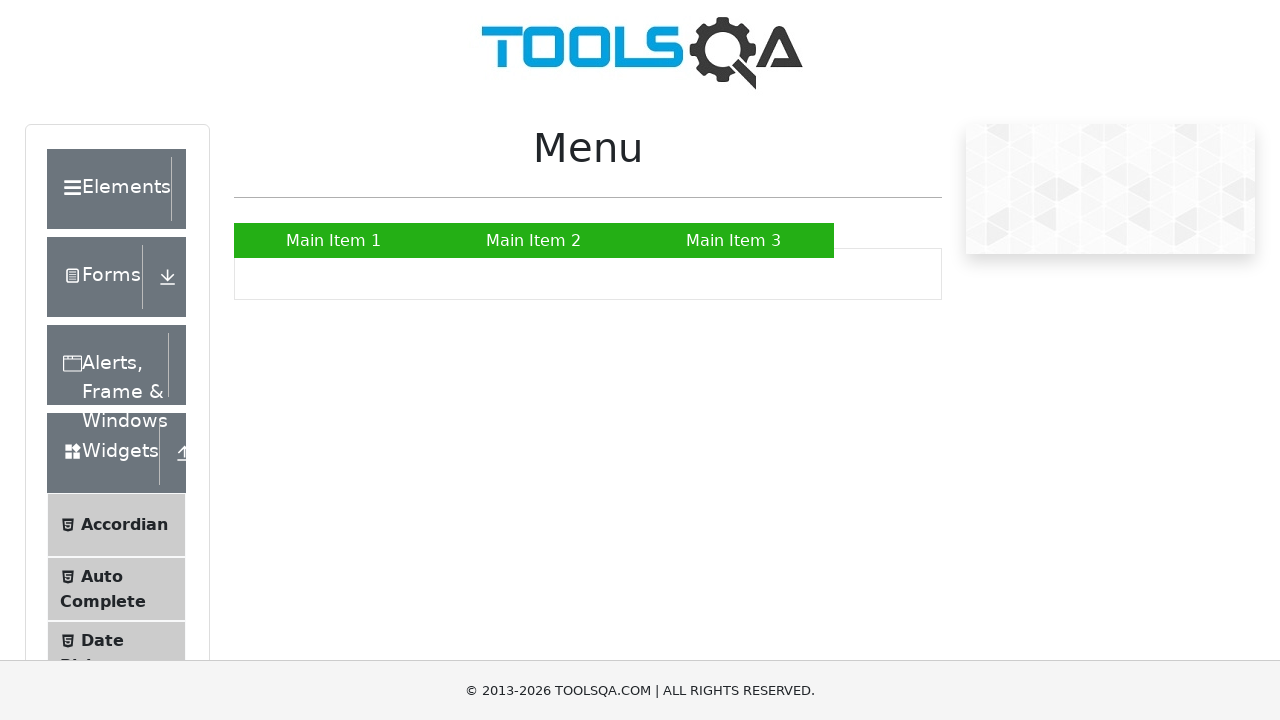

Hovered over Main Item 2 to reveal submenu at (534, 240) on xpath=//a[.='Main Item 2']
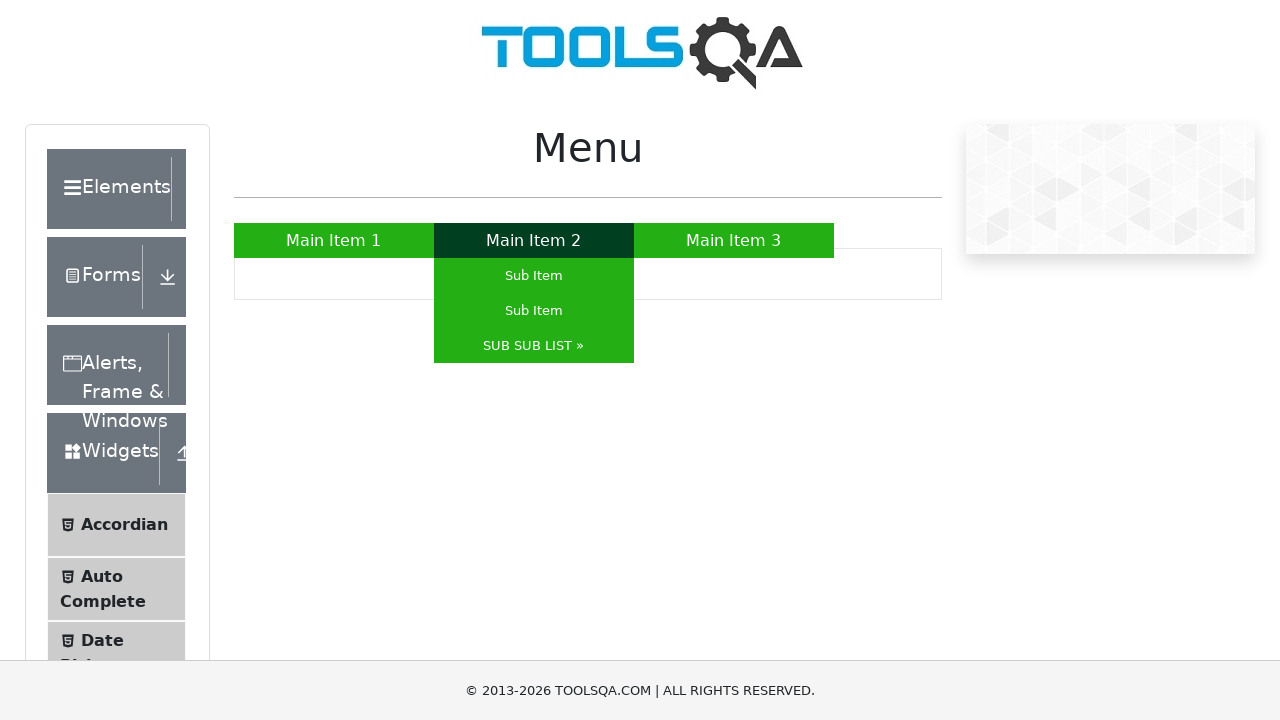

Hovered over SUB SUB LIST to reveal nested submenu at (534, 346) on xpath=//a[contains(text(), 'SUB SUB LIST')]
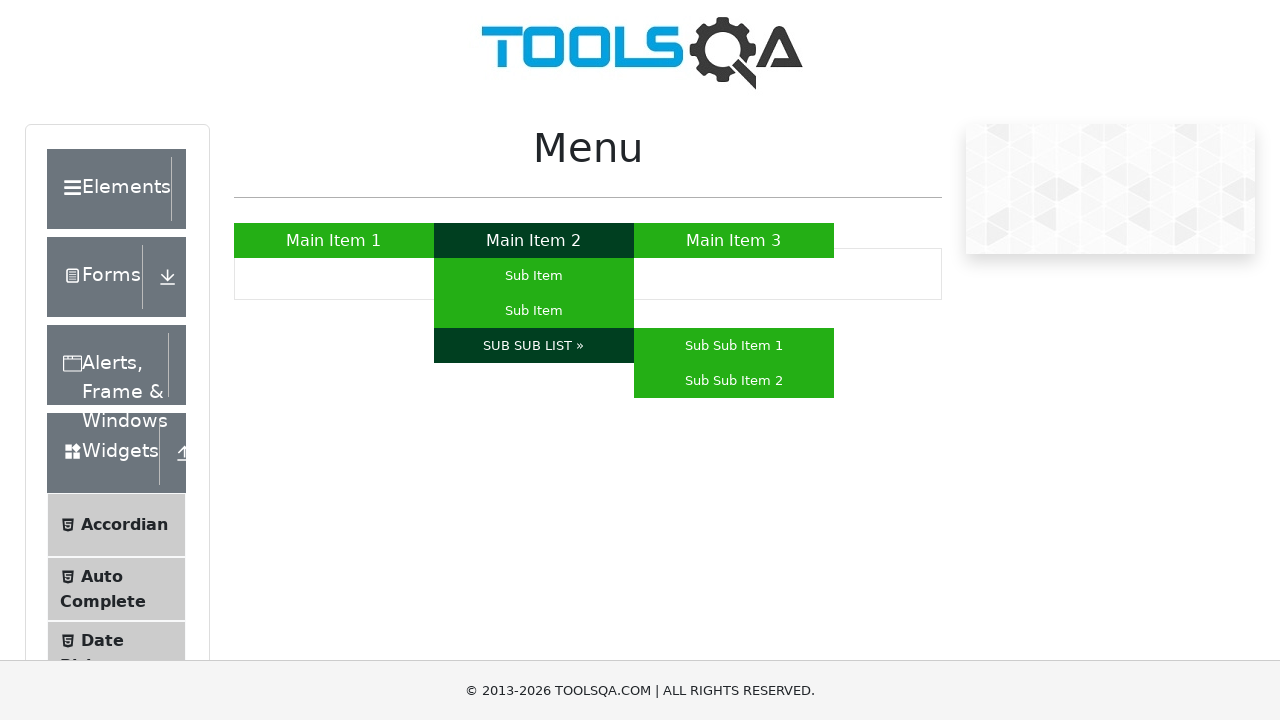

Clicked on Sub Sub Item 2 at (734, 380) on xpath=//a[.='Sub Sub Item 2']
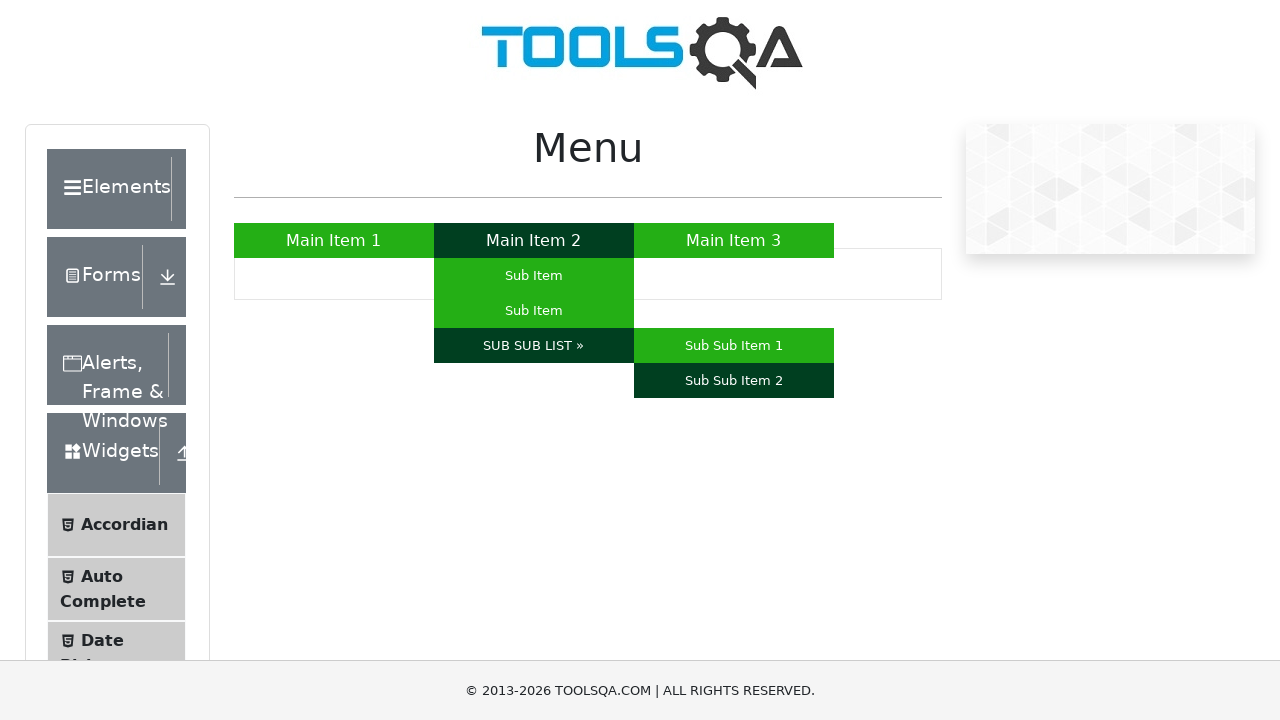

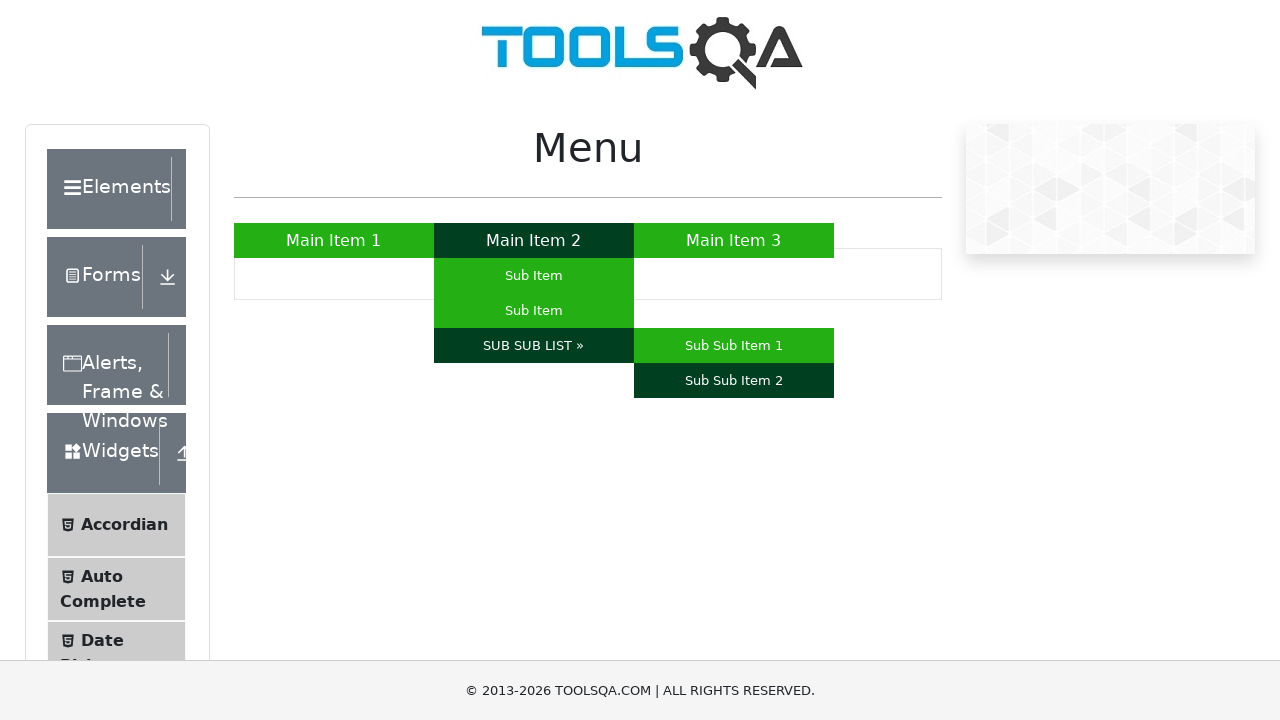